Navigates to the Selenide GitHub repository, opens the Wiki tab, searches for the SoftAssertions page, and verifies that JUnit5 example code is present on that page.

Starting URL: https://github.com/selenide/selenide

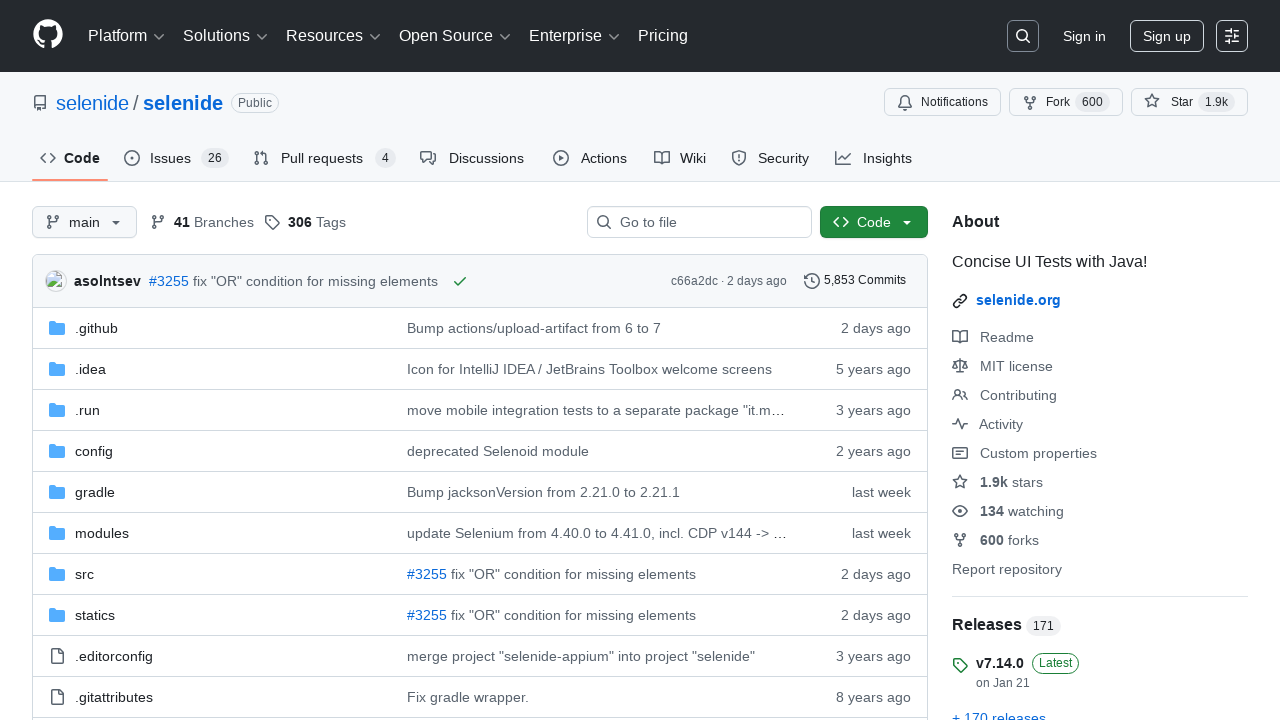

Clicked on the Wiki tab at (680, 158) on #wiki-tab
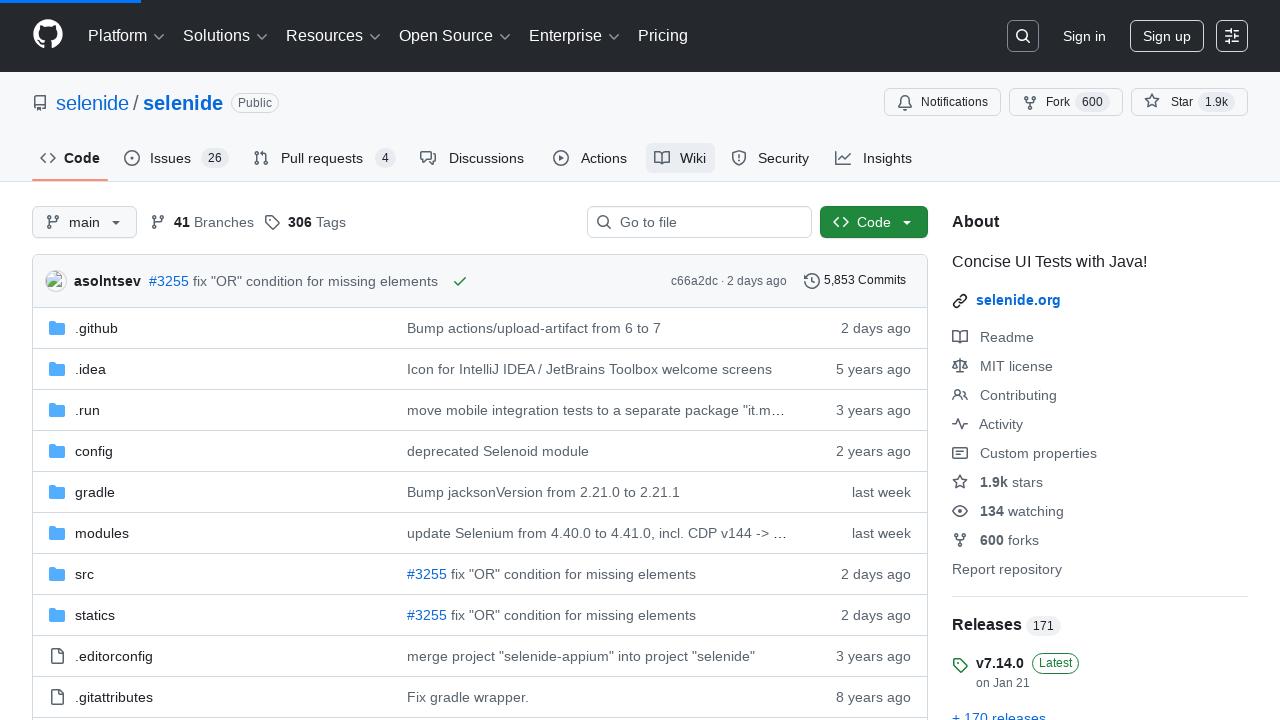

Filled wiki pages filter with 'SoftAssertions' on #wiki-pages-filter
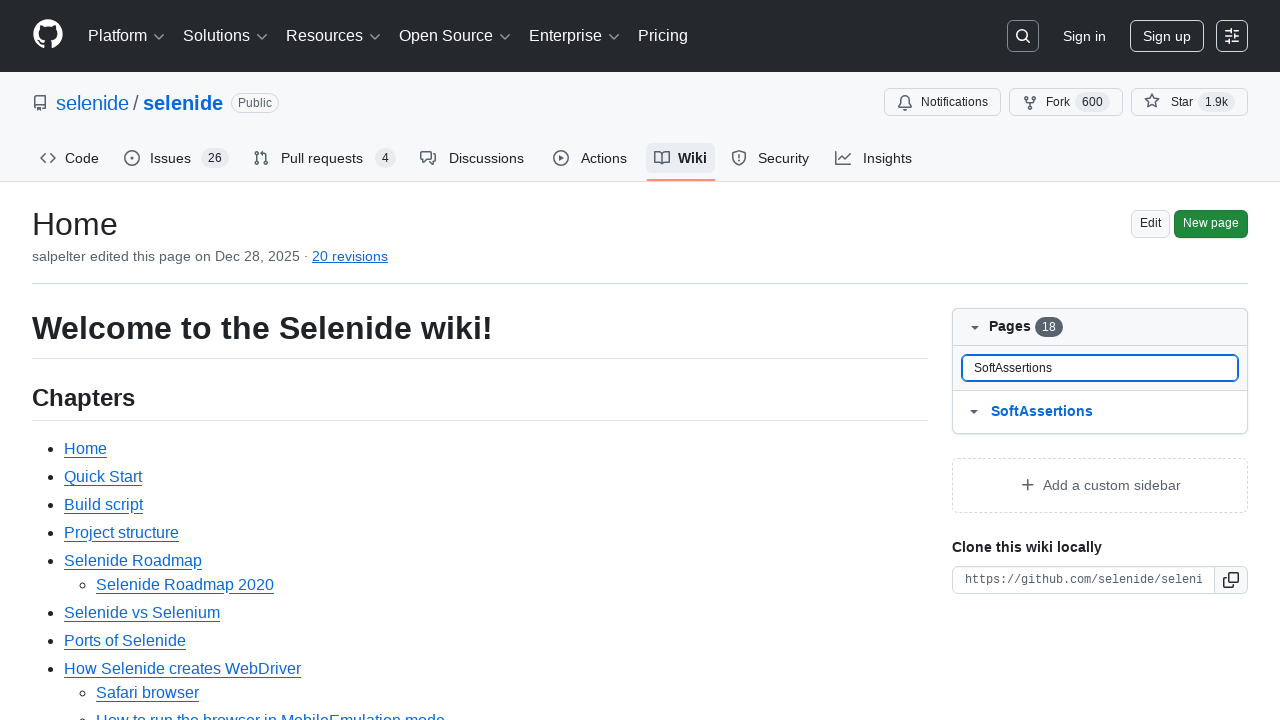

Waited for SoftAssertions link to be visible
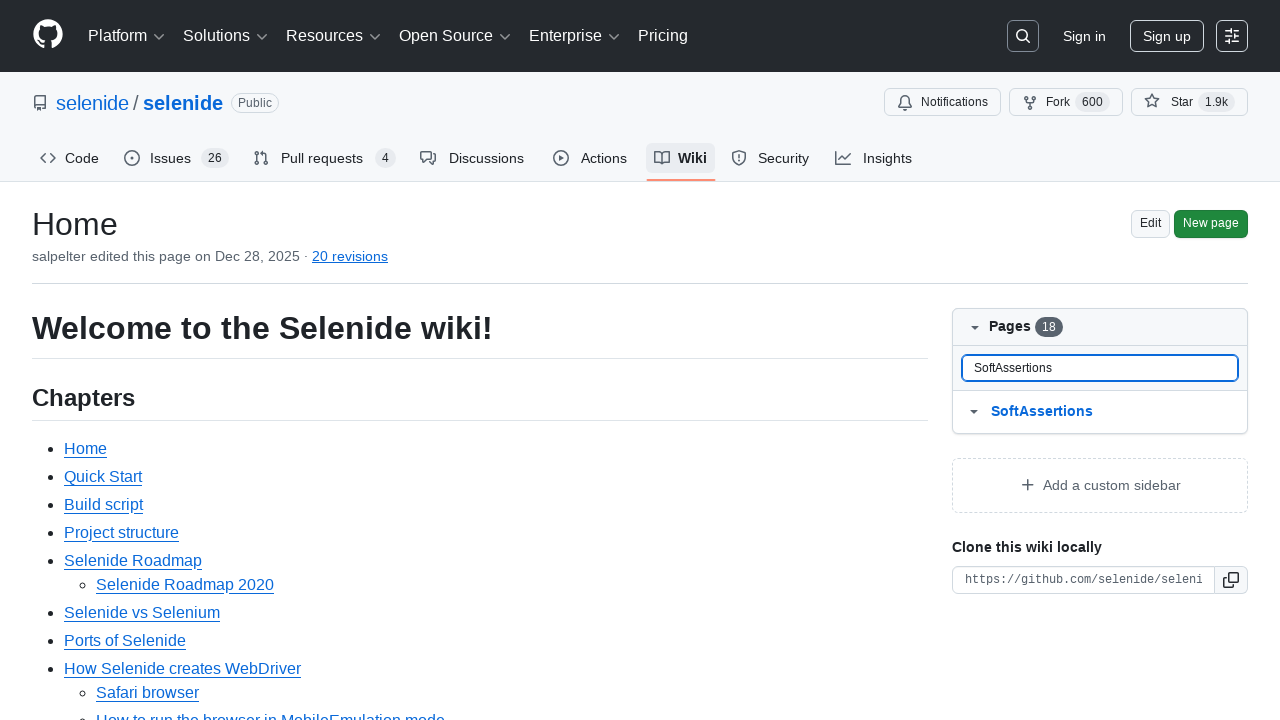

Clicked on the SoftAssertions wiki page link at (1115, 412) on #wiki-pages-box a[href*='Soft']
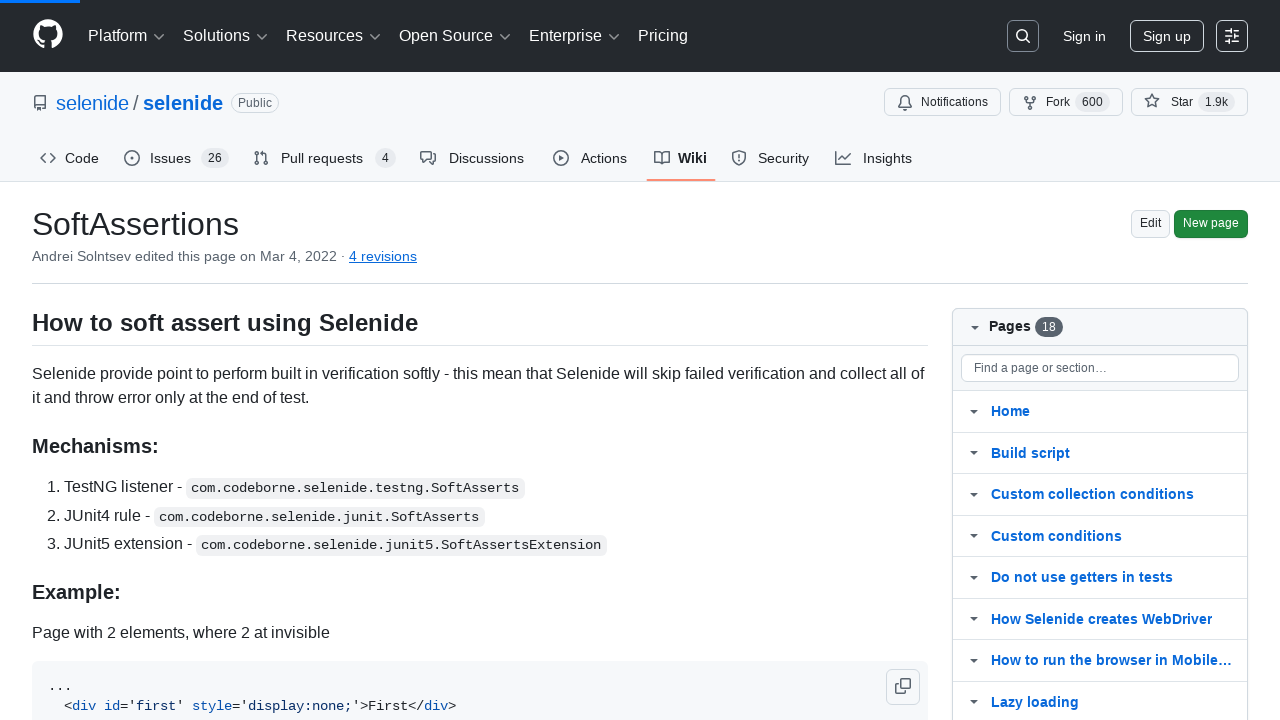

Verified JUnit5 section header is visible on SoftAssertions page
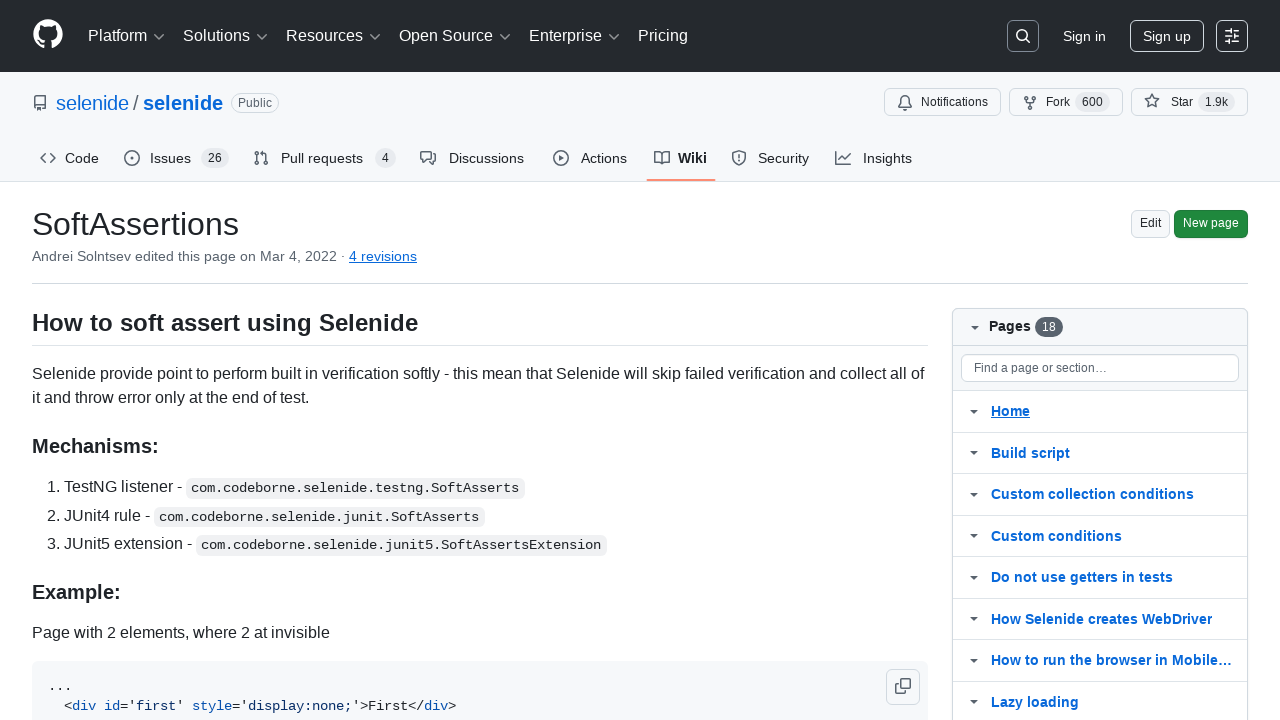

Verified first JUnit5 example code section is visible
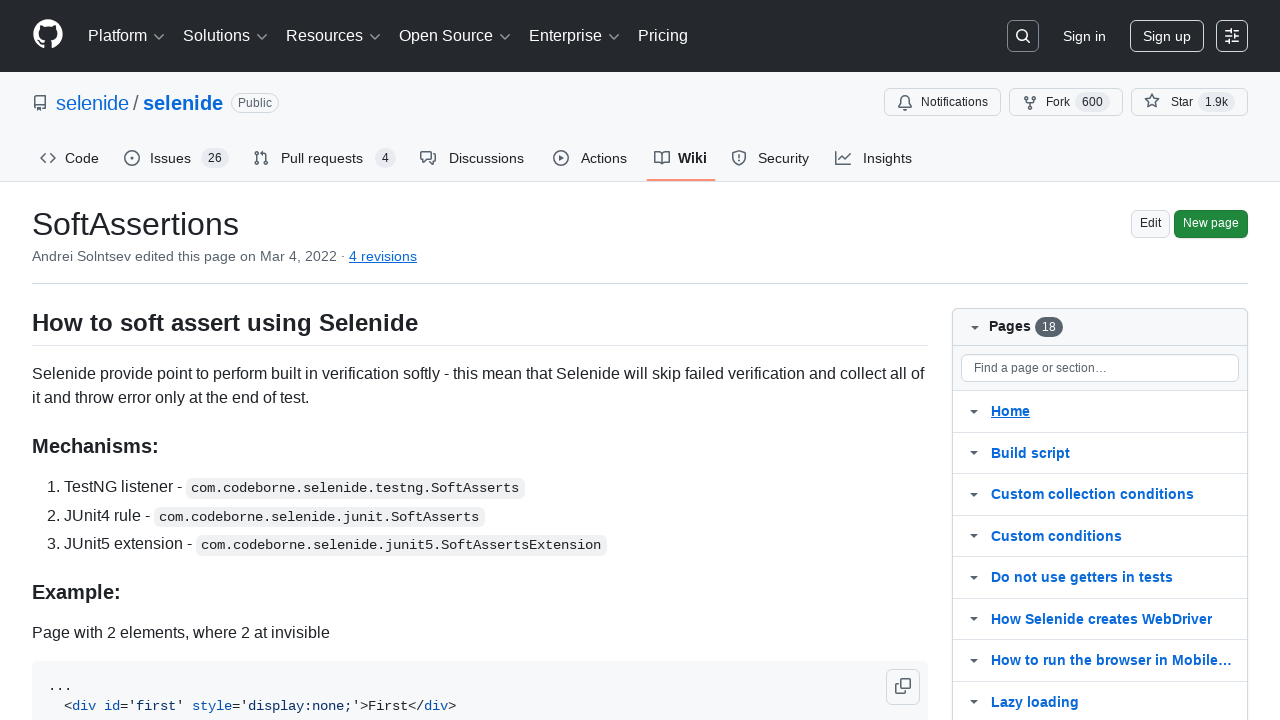

Verified second JUnit5 example code section is visible
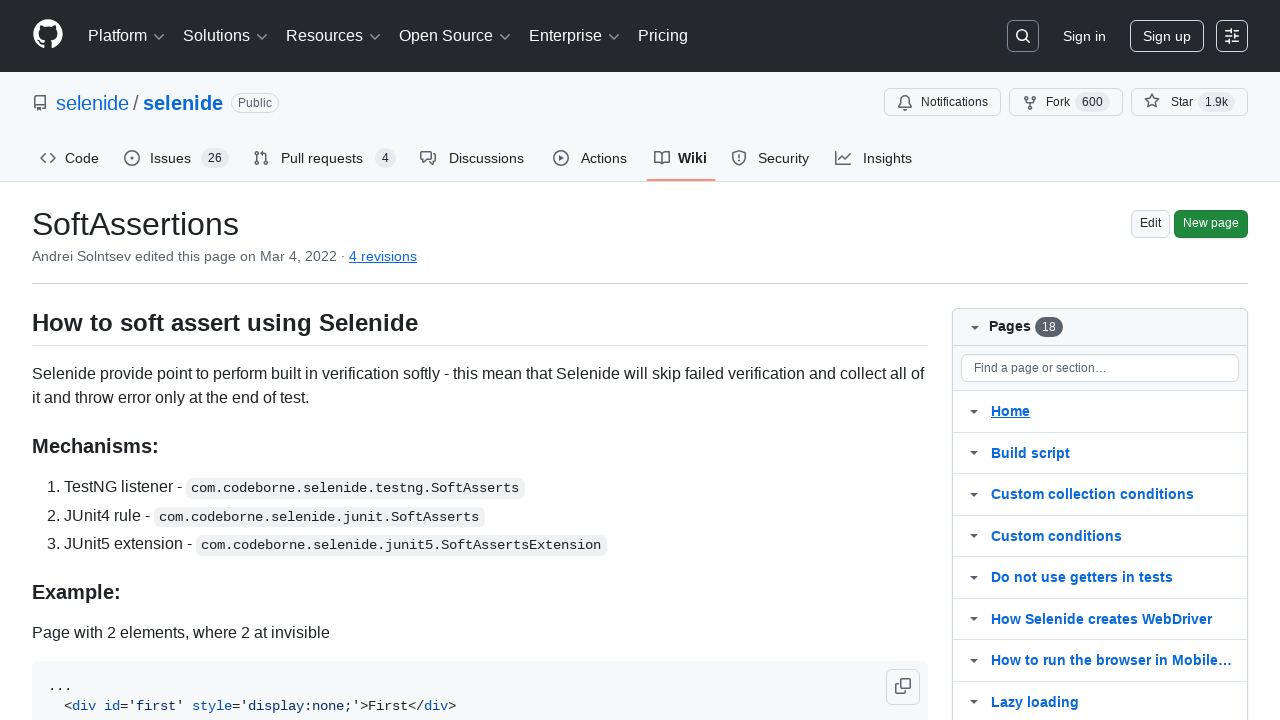

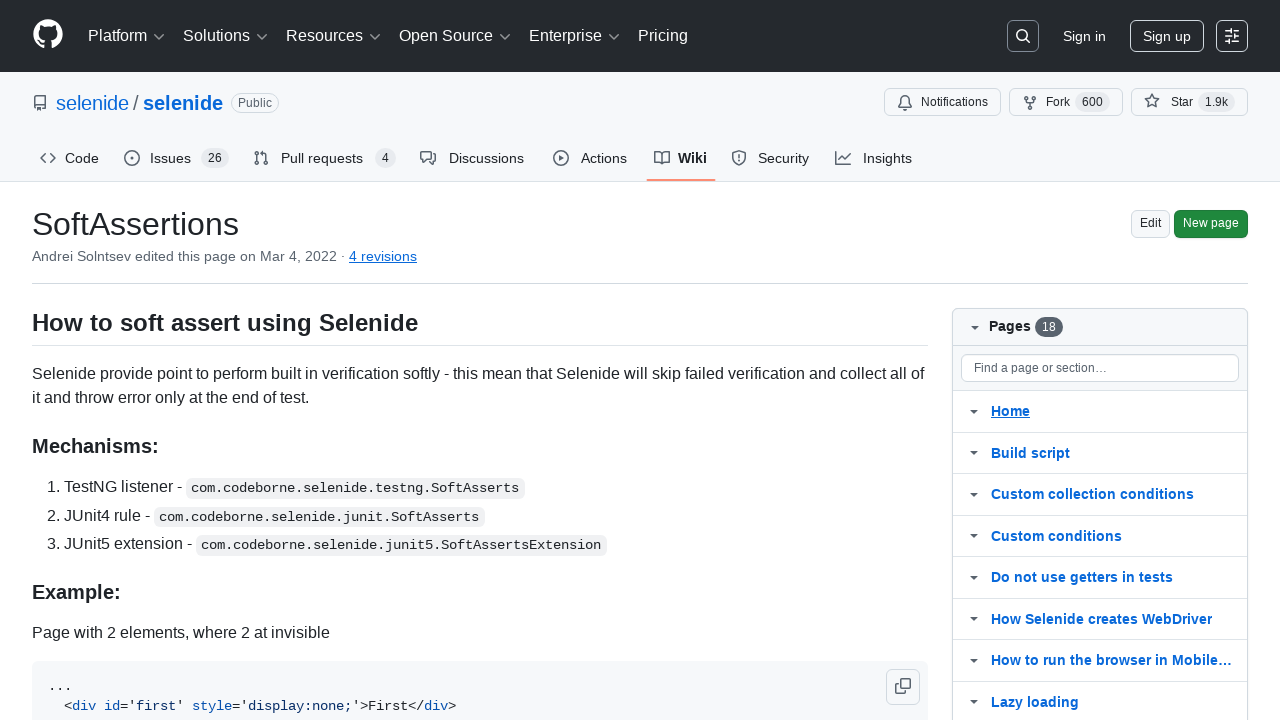